Navigates to SpiceJet homepage and verifies that anchor links are present on the page

Starting URL: https://spicejet.com/

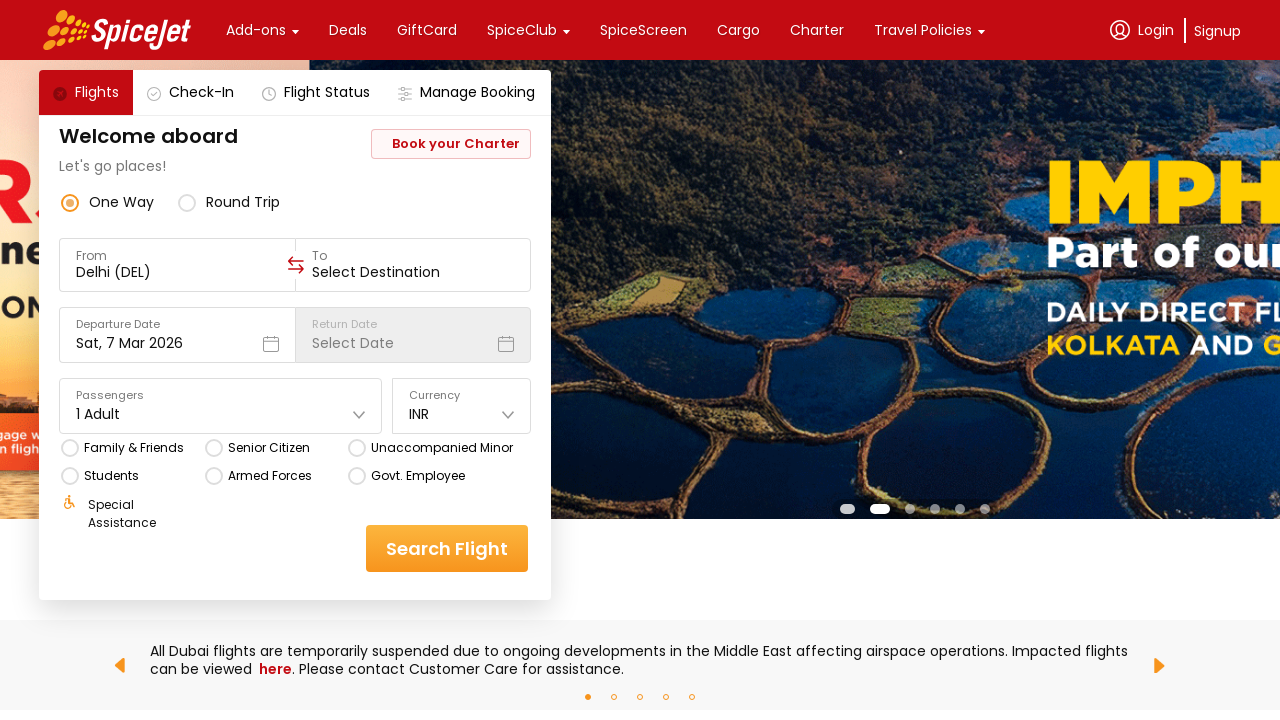

Waited for page to reach domcontentloaded state
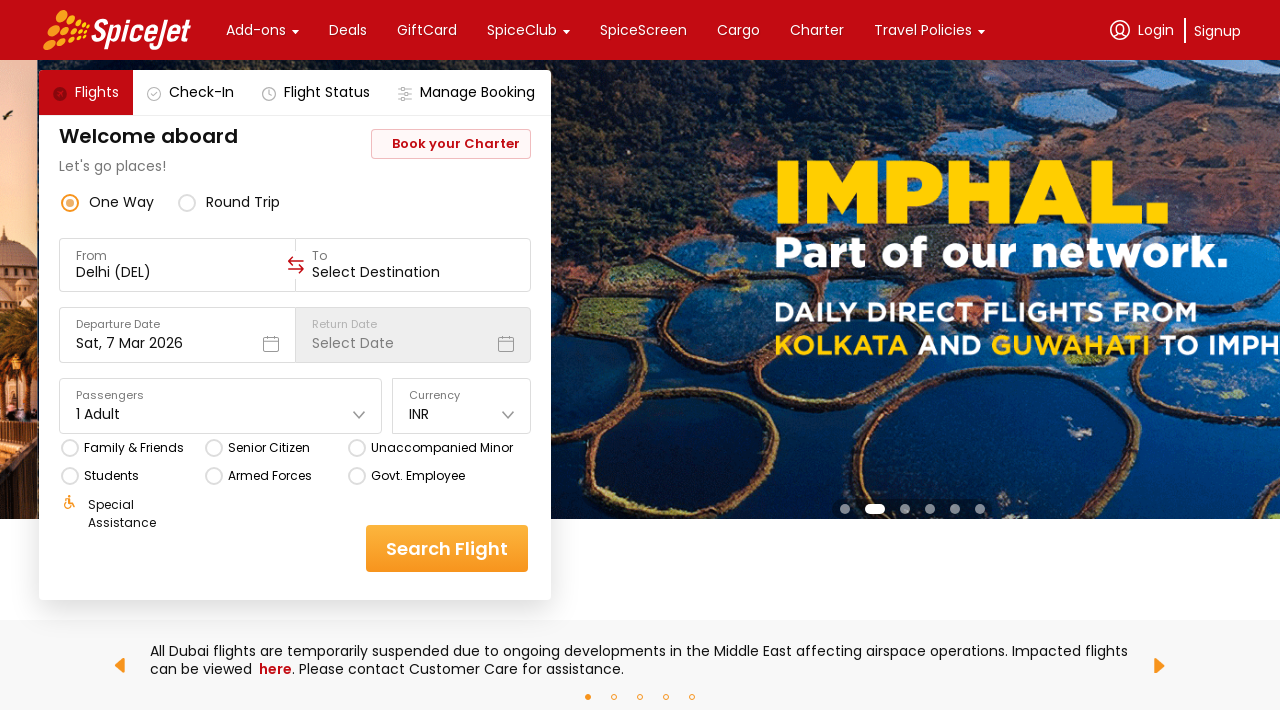

Waited for anchor links to be present on the page
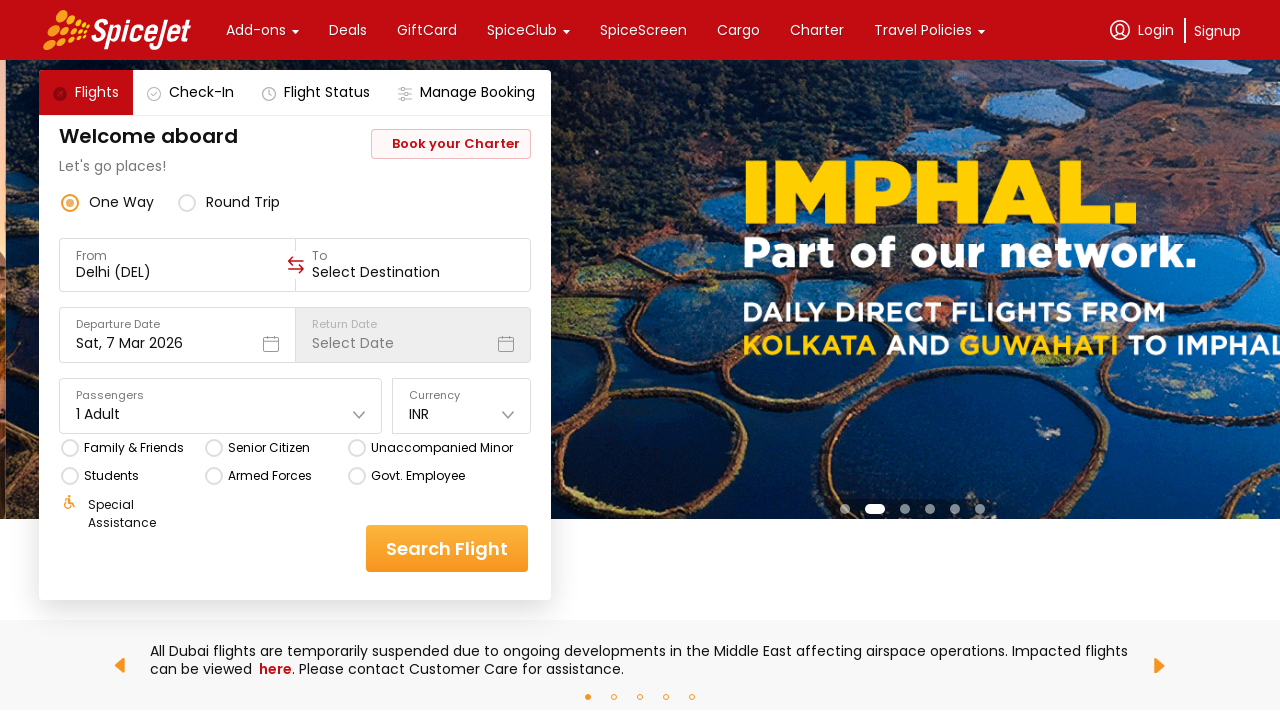

Located all anchor elements on the page
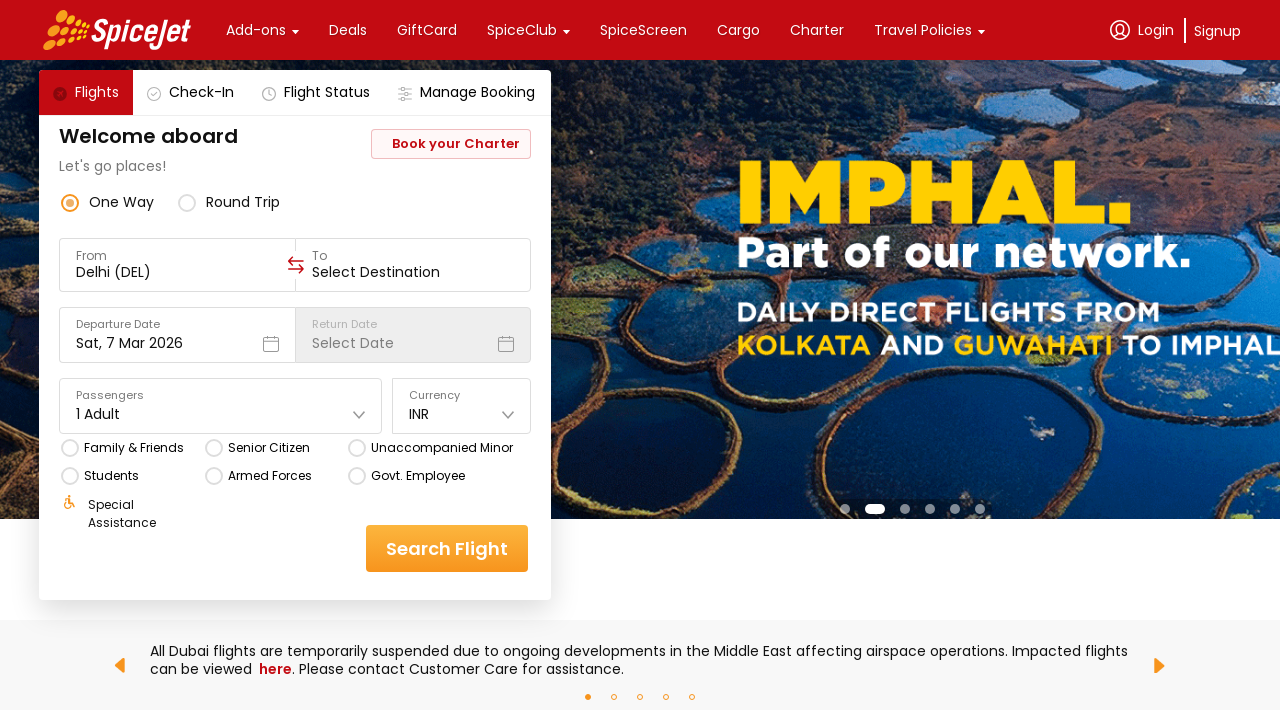

Verified that anchor links are present on SpiceJet homepage
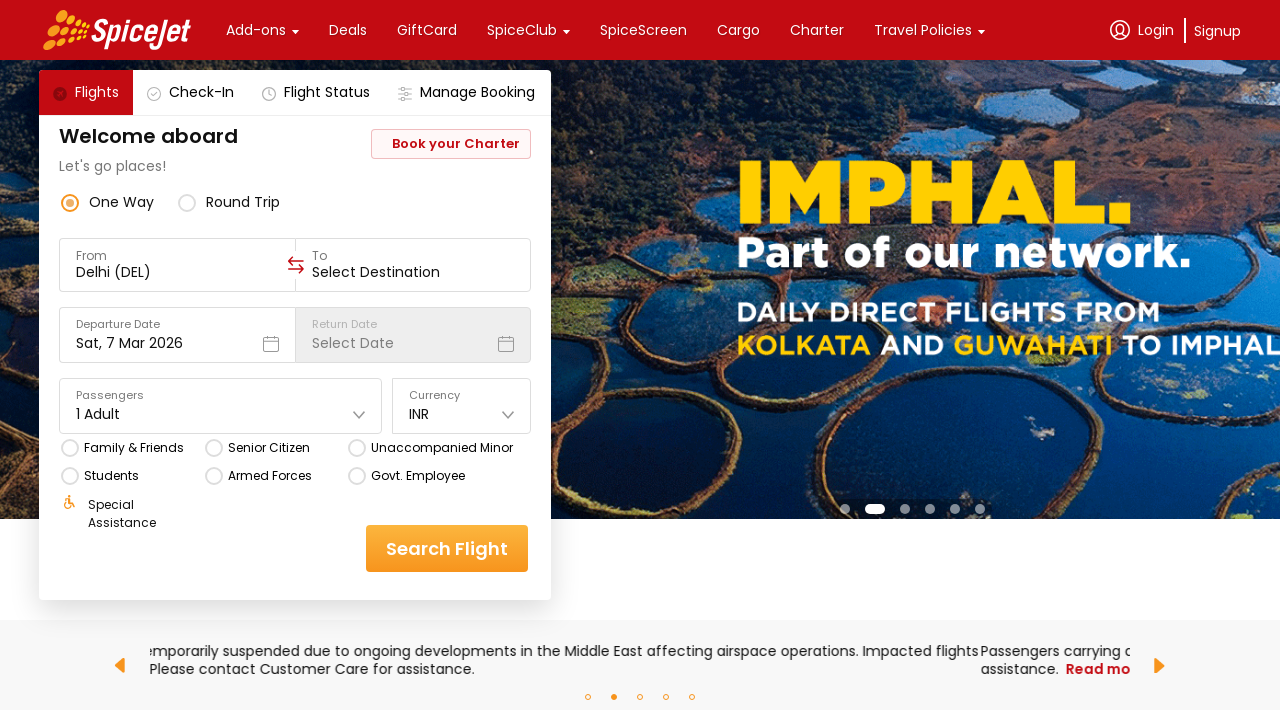

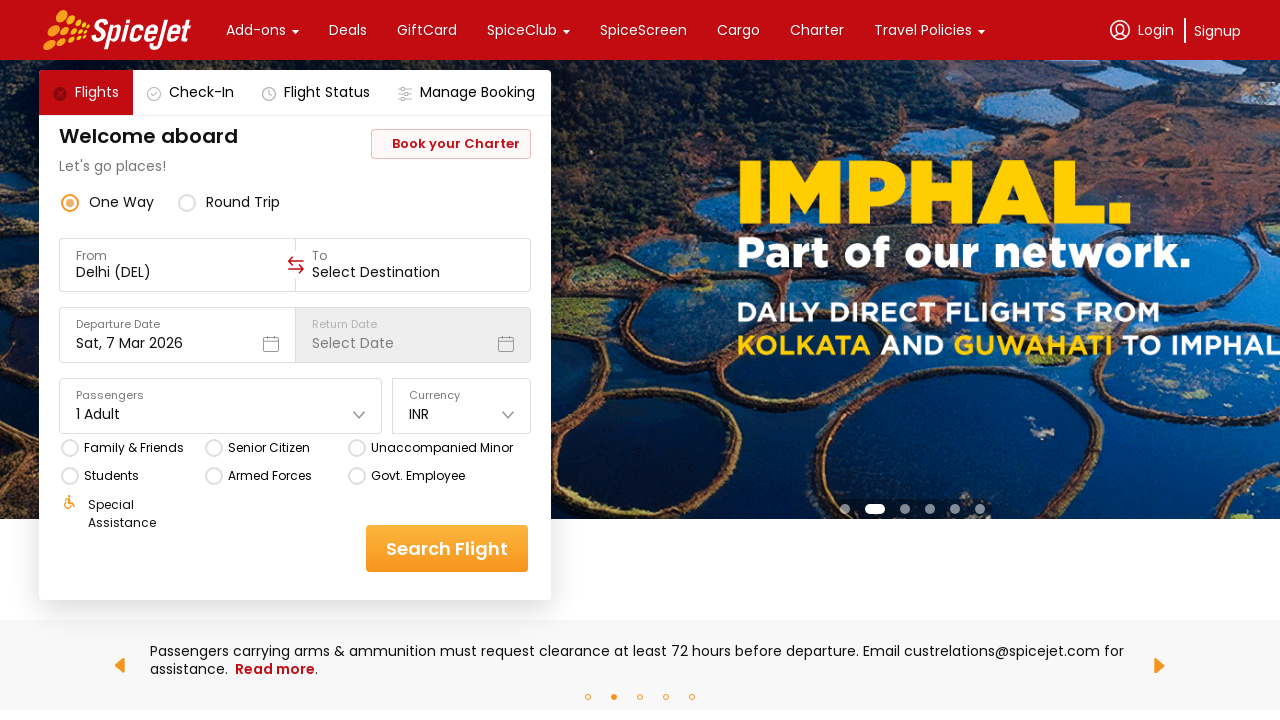